Fills out a complete practice form on DemoQA including personal details (name, email, gender, mobile), date of birth selection, subjects, hobbies, address, state/city selection, and submits the form.

Starting URL: https://demoqa.com/automation-practice-form

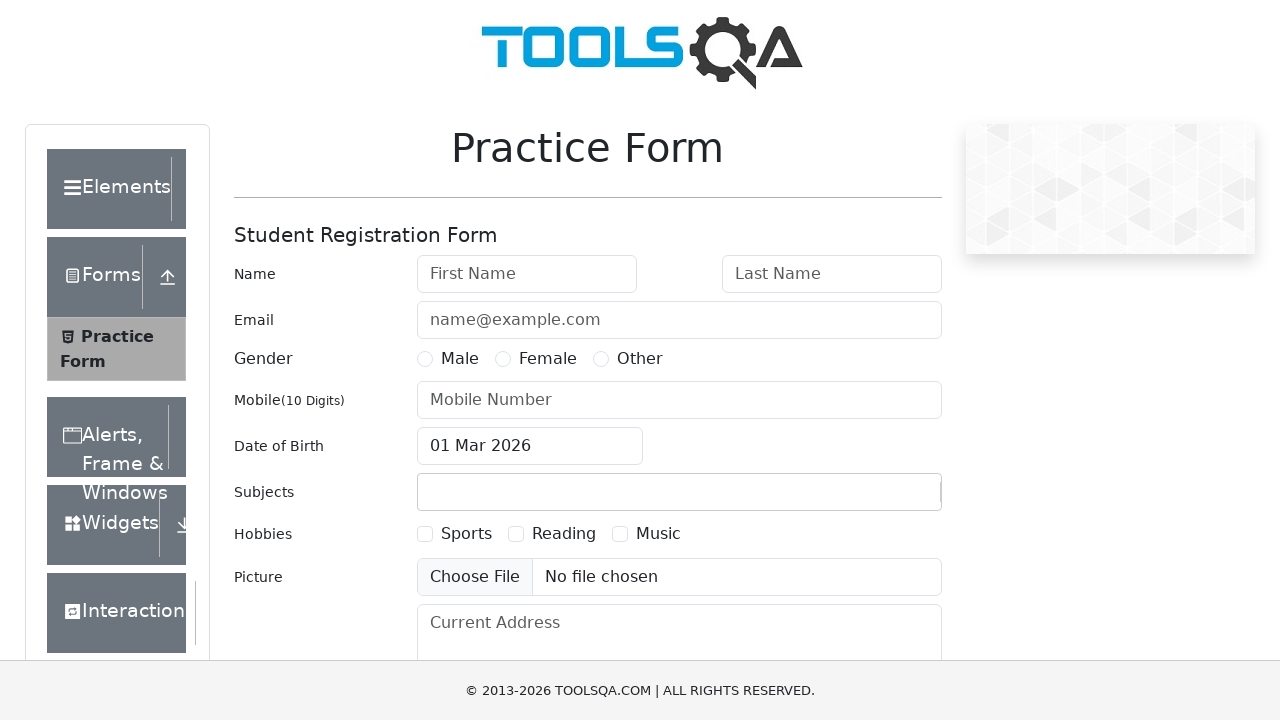

Filled First Name field with 'Marcus' on input[placeholder='First Name']
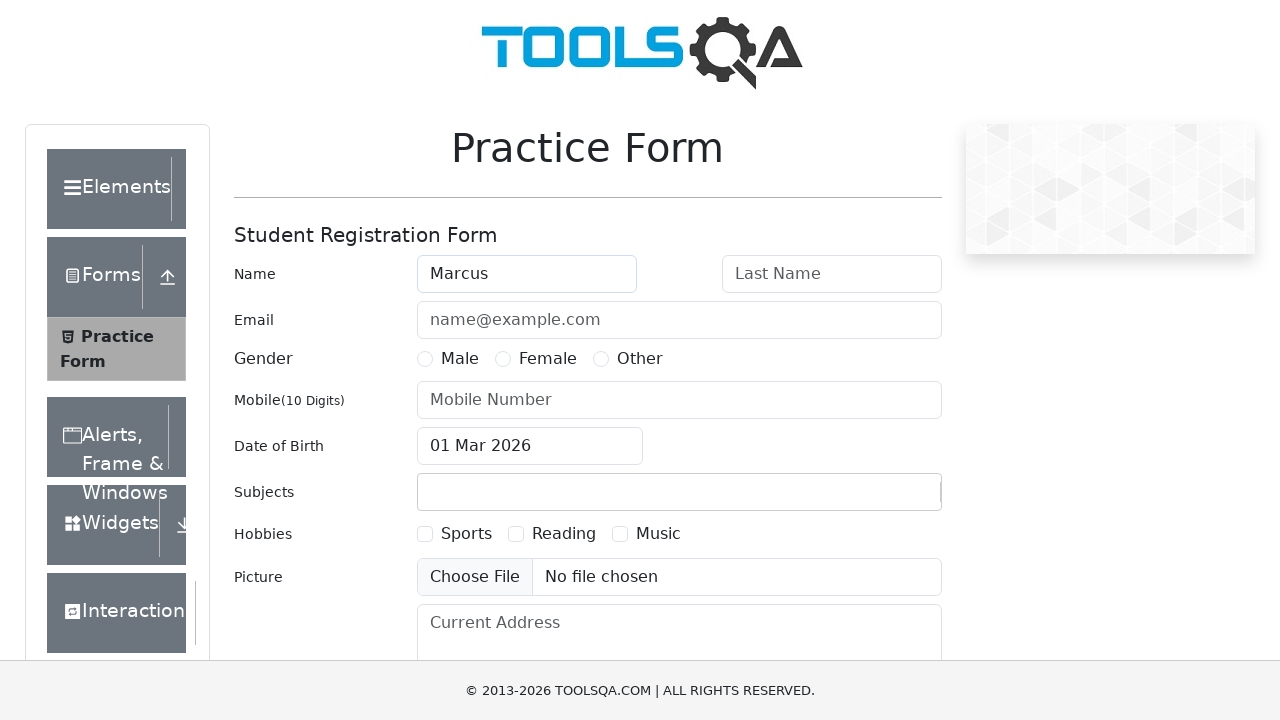

Filled Last Name field with 'Thompson' on input[placeholder='Last Name']
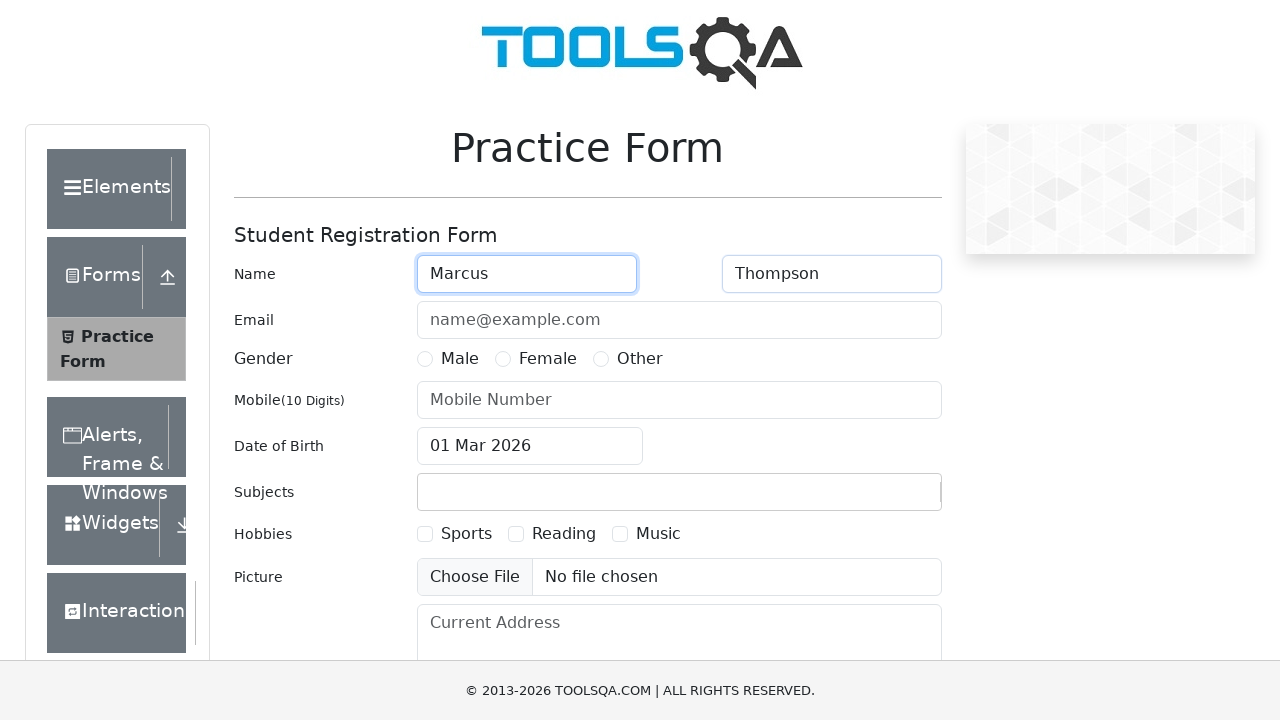

Filled Email field with 'marcus.thompson@testmail.com' on #userEmail
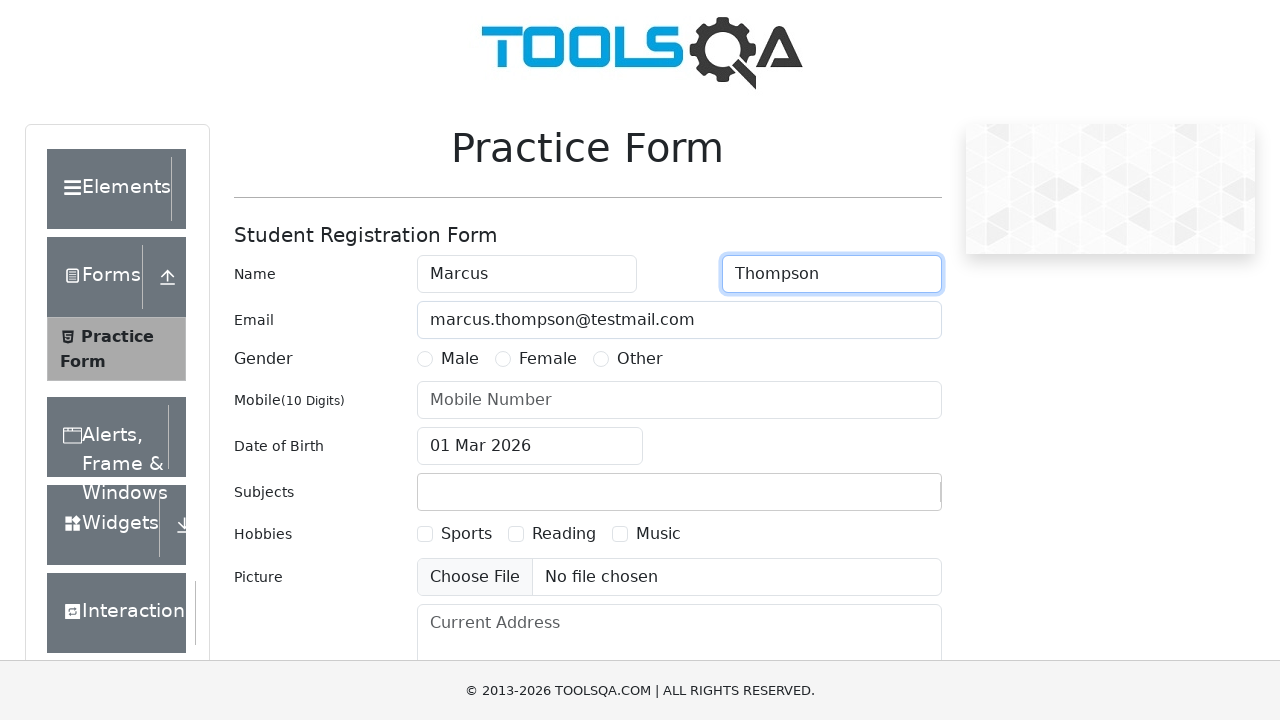

Selected Male gender option at (460, 359) on label[for='gender-radio-1']
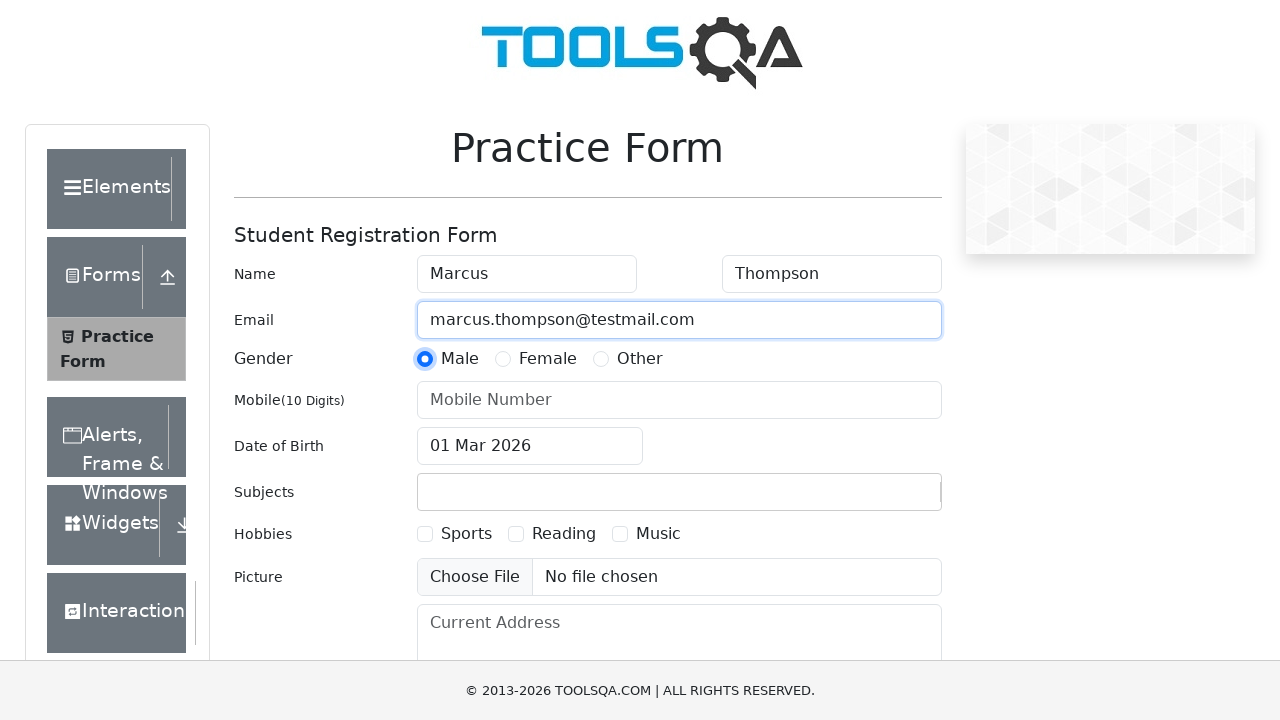

Filled Mobile Number field with '8765432109' on input[placeholder='Mobile Number']
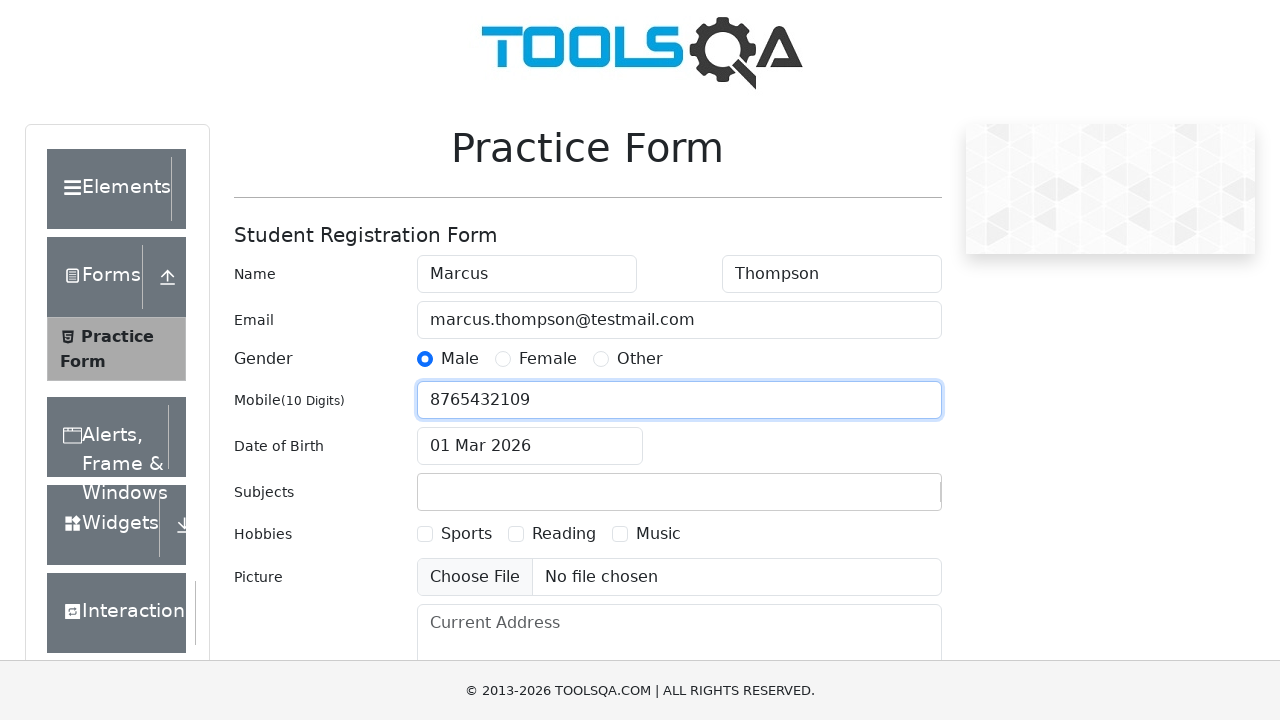

Clicked Date of Birth input to open date picker at (530, 446) on #dateOfBirthInput
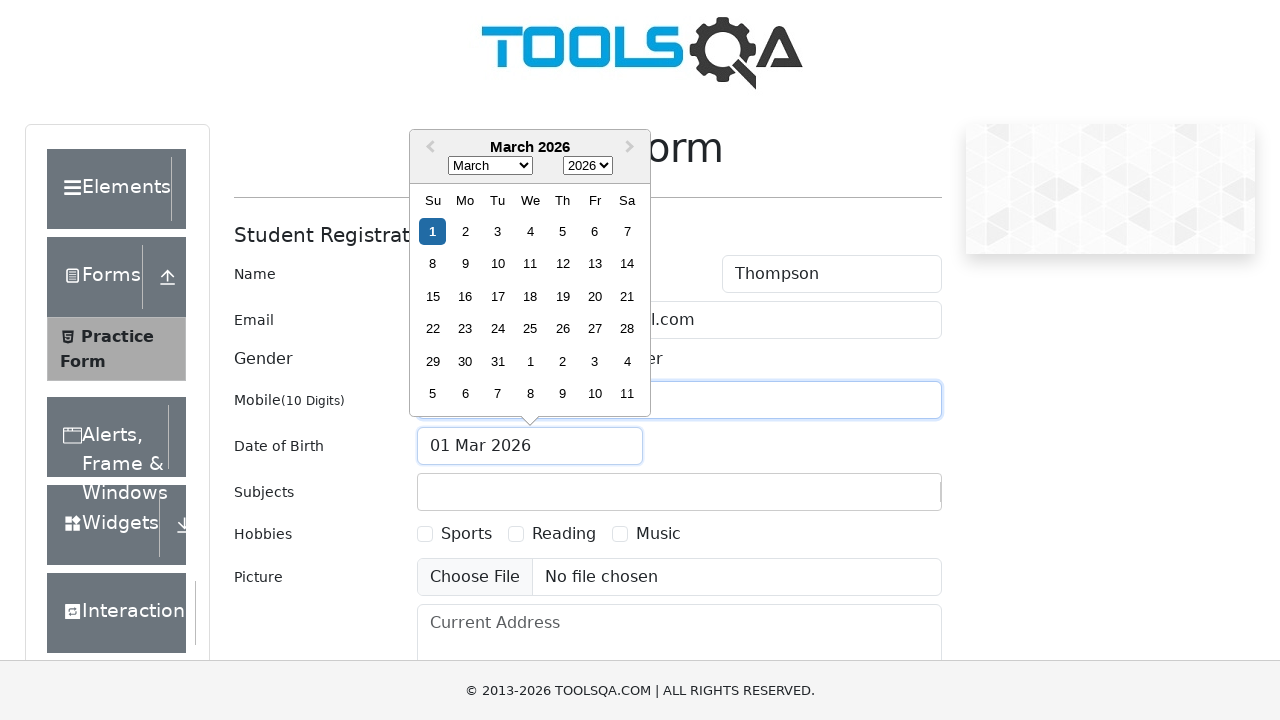

Selected year 2000 from date picker on select.react-datepicker__year-select
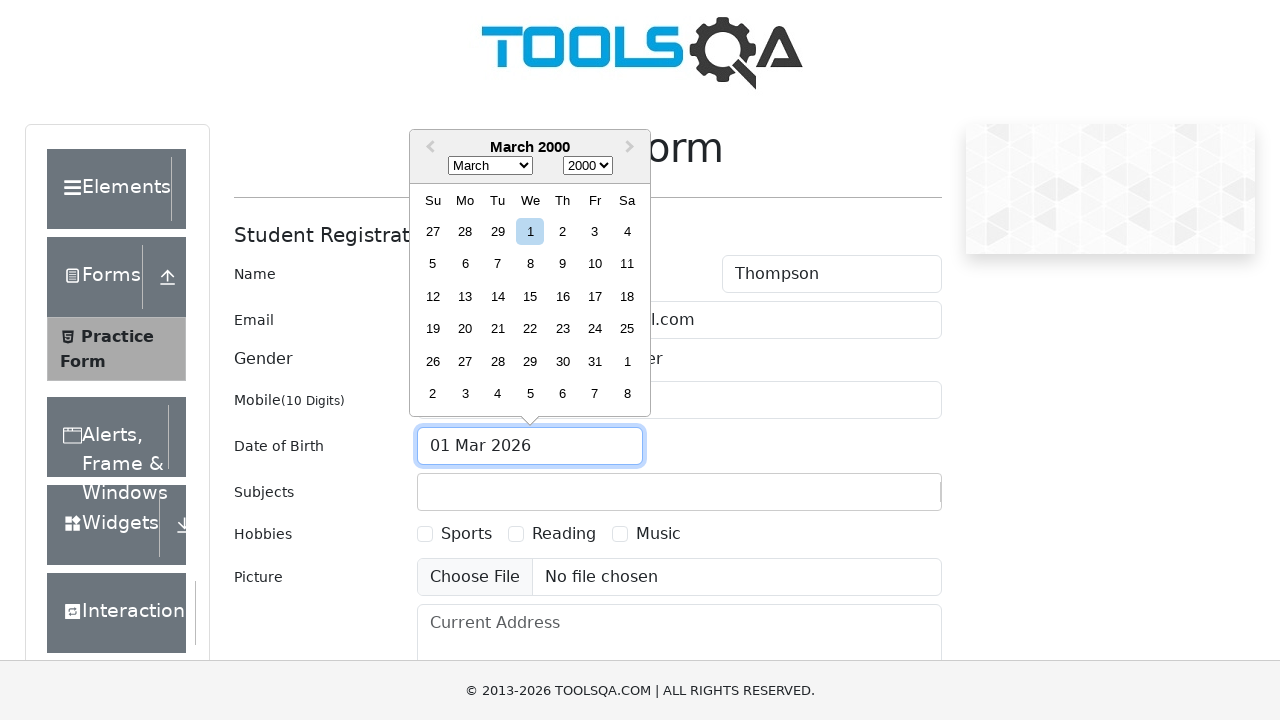

Selected March from date picker month dropdown on select.react-datepicker__month-select
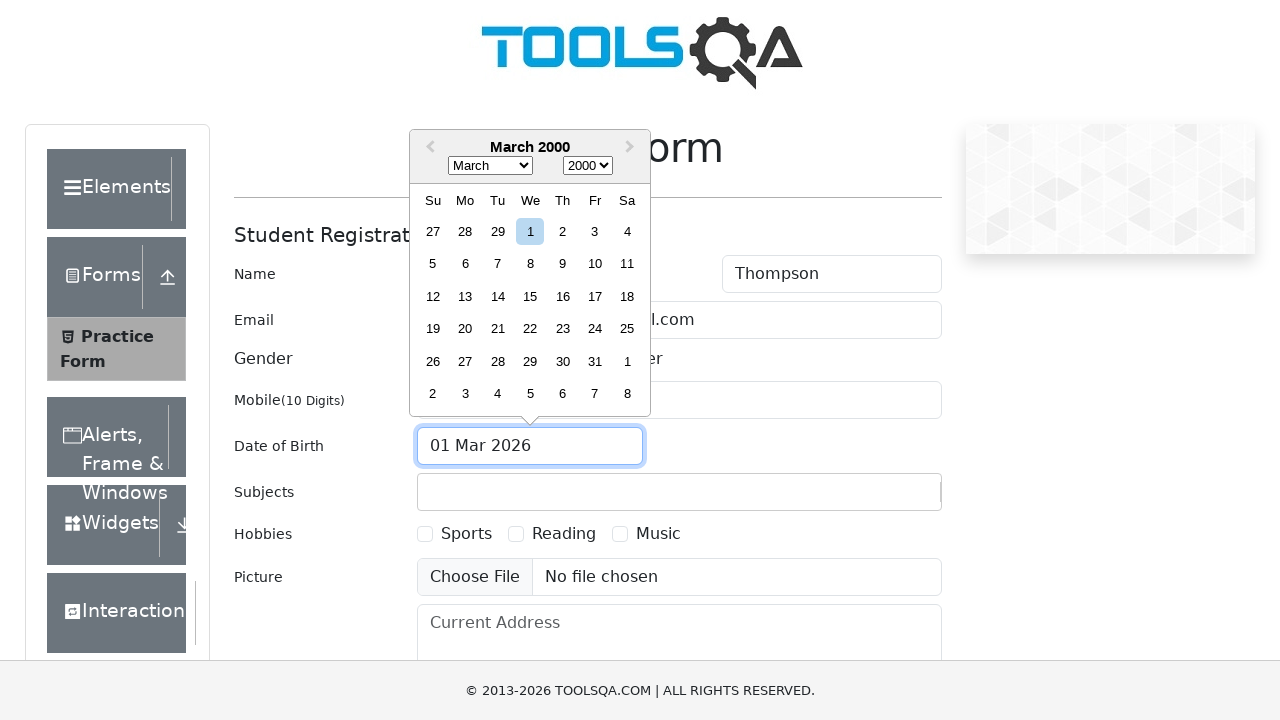

Selected March 11th, 2000 as date of birth at (627, 264) on div[aria-label='Choose Saturday, March 11th, 2000']
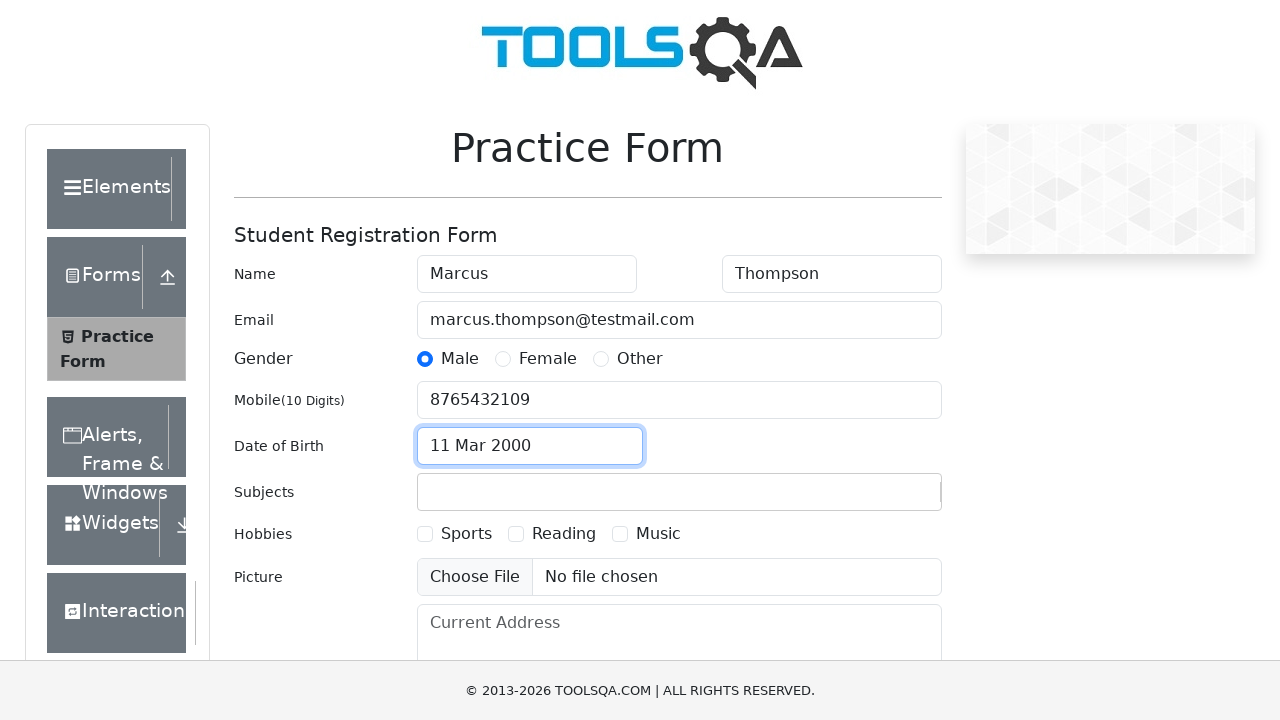

Typed 'maths' in Subjects field on #subjectsInput
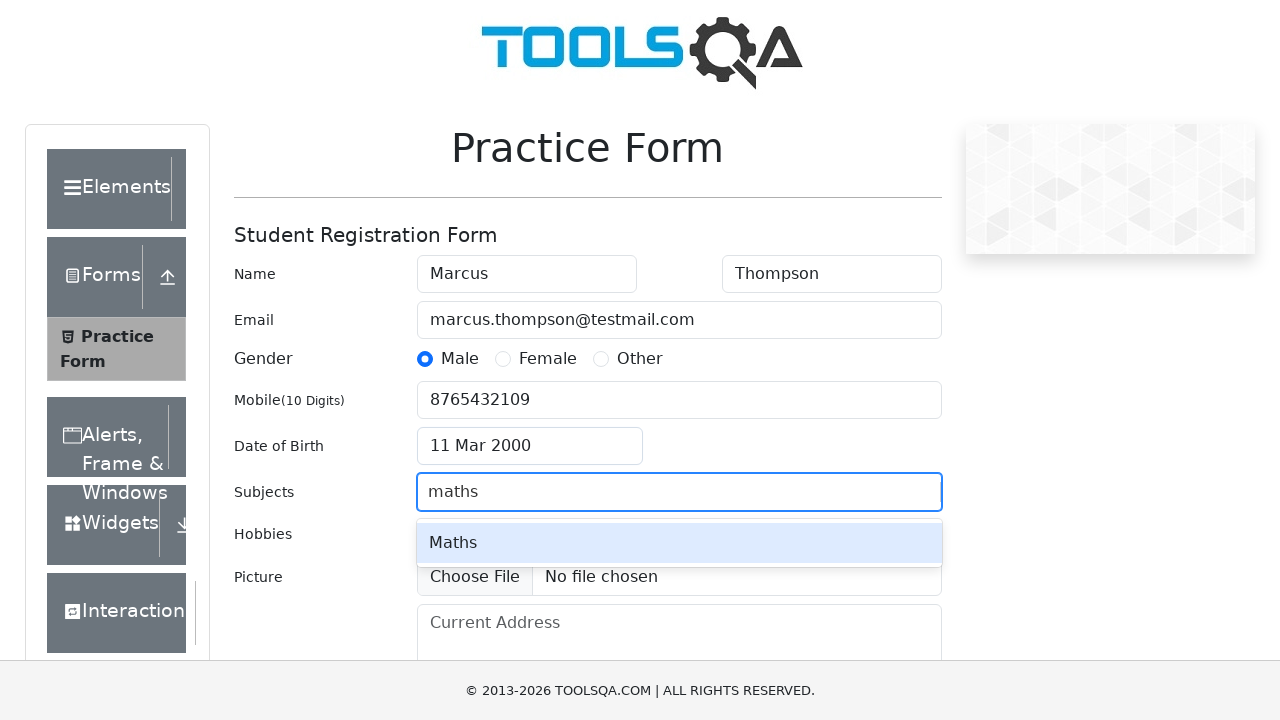

Selected Math from subjects autocomplete at (679, 543) on #react-select-2-option-0
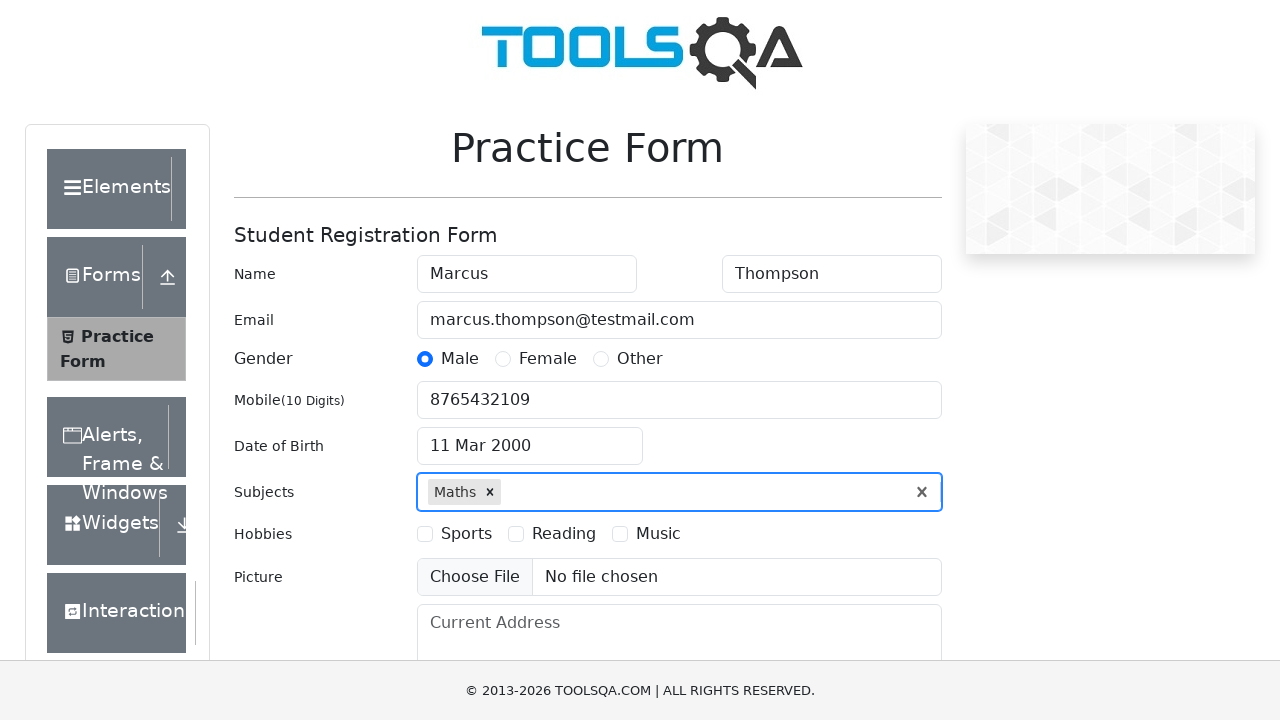

Typed 'phy' in Subjects field on #subjectsInput
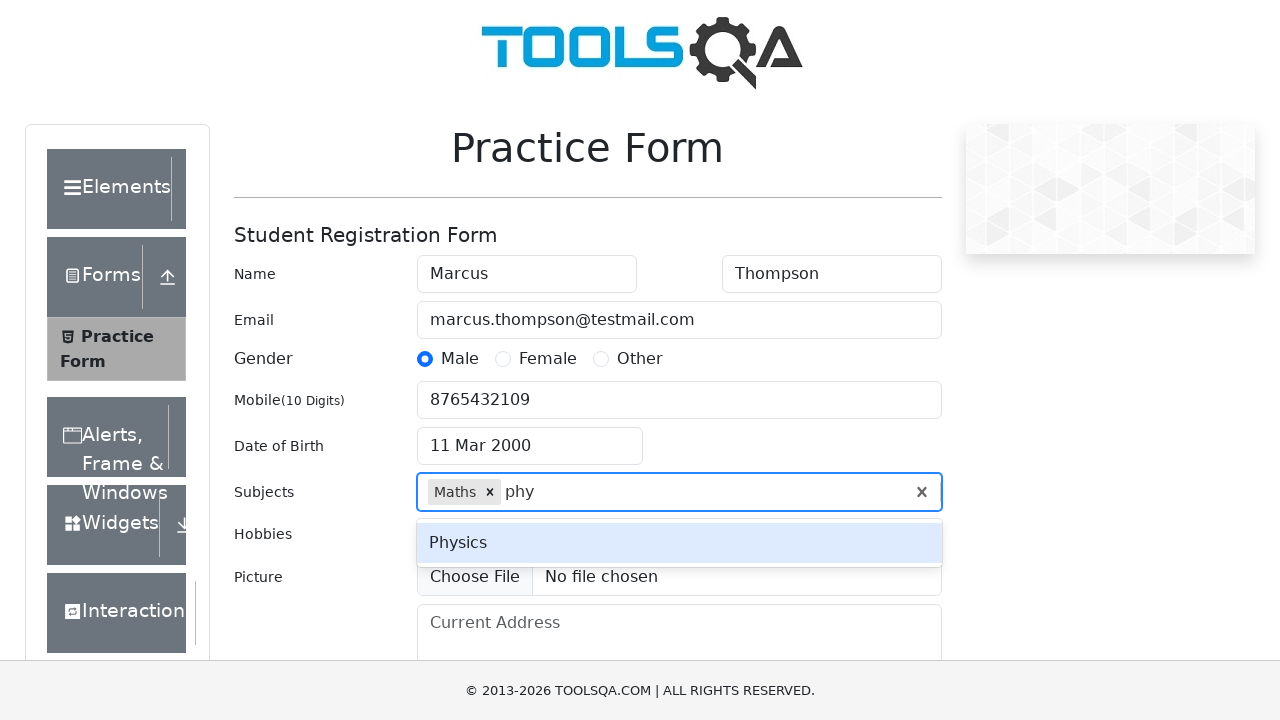

Selected Physics from subjects autocomplete at (679, 543) on #react-select-2-option-0
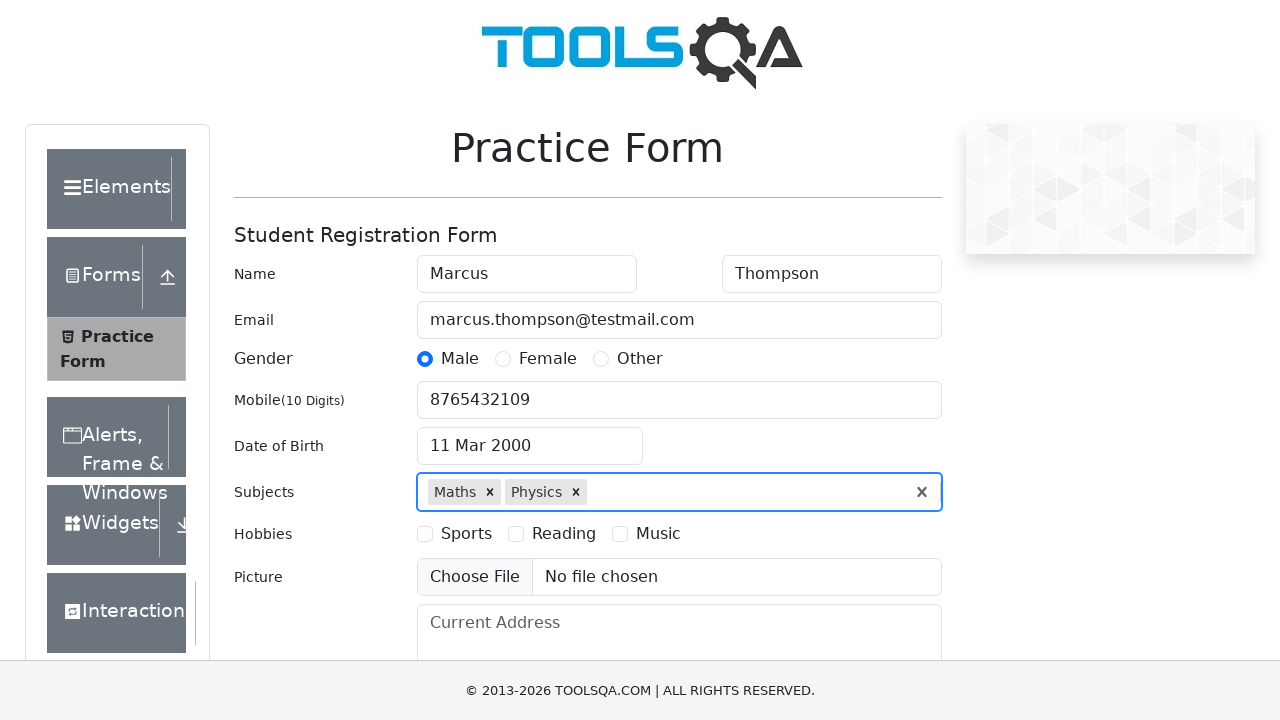

Filled Current Address with '42 Oak Street, Portland' on textarea[placeholder='Current Address']
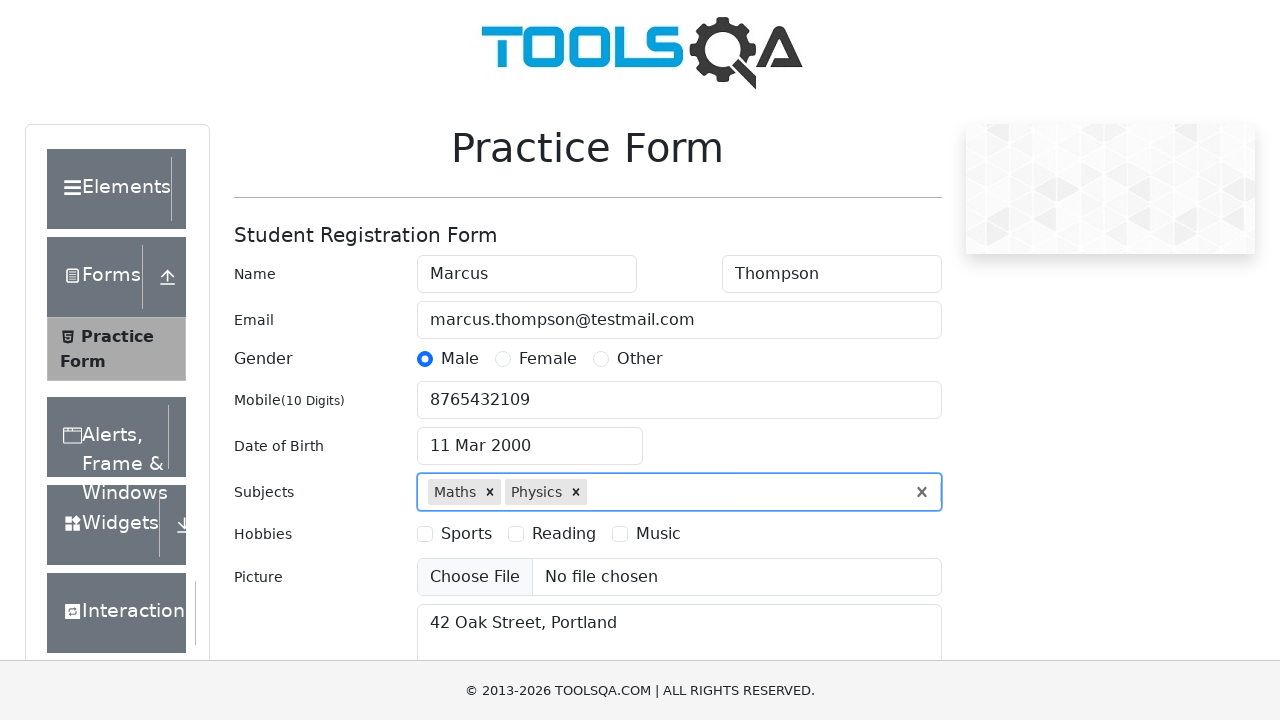

Selected first hobby (Sports) at (466, 534) on label[for='hobbies-checkbox-1']
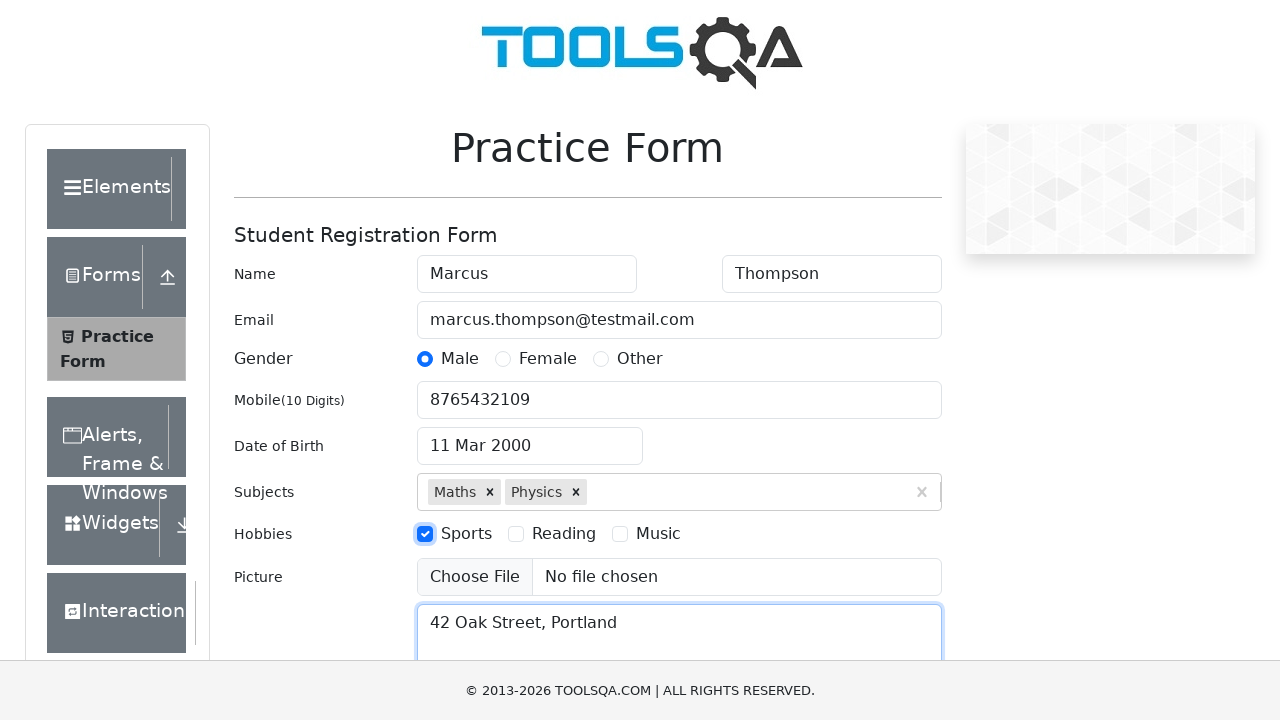

Selected second hobby (Reading) at (564, 534) on label[for='hobbies-checkbox-2']
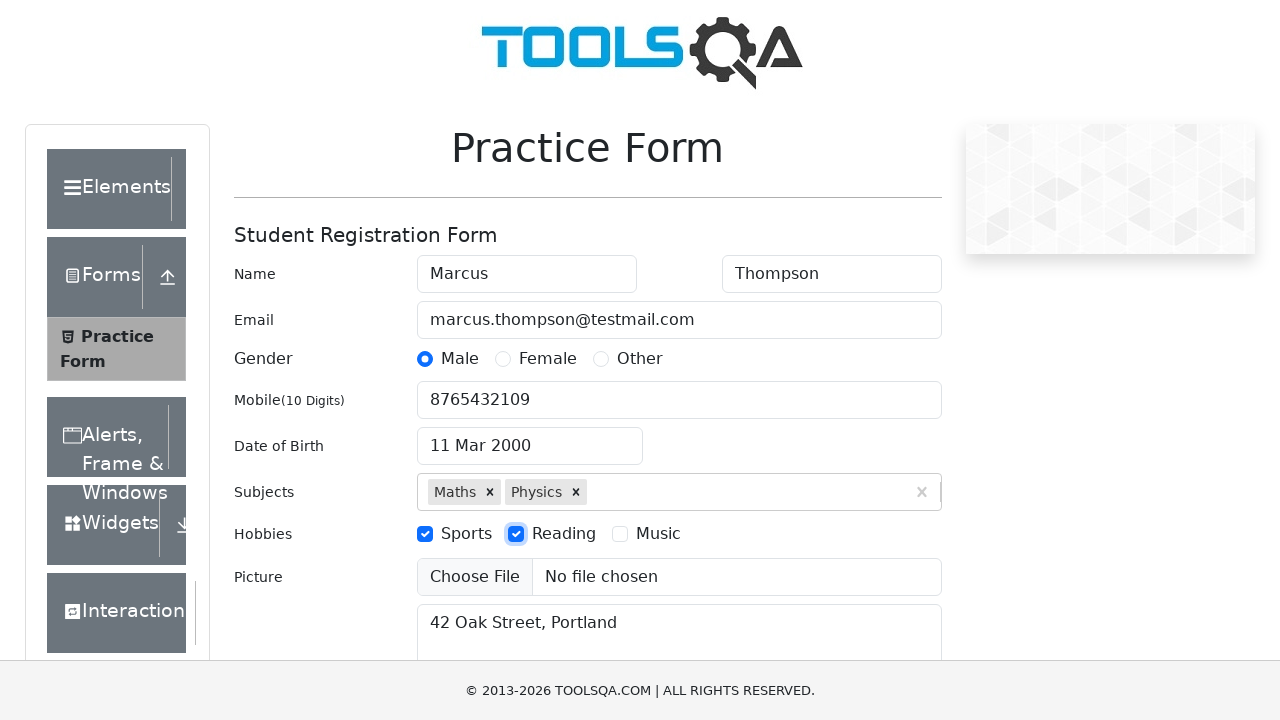

Selected third hobby (Music) at (658, 534) on label[for='hobbies-checkbox-3']
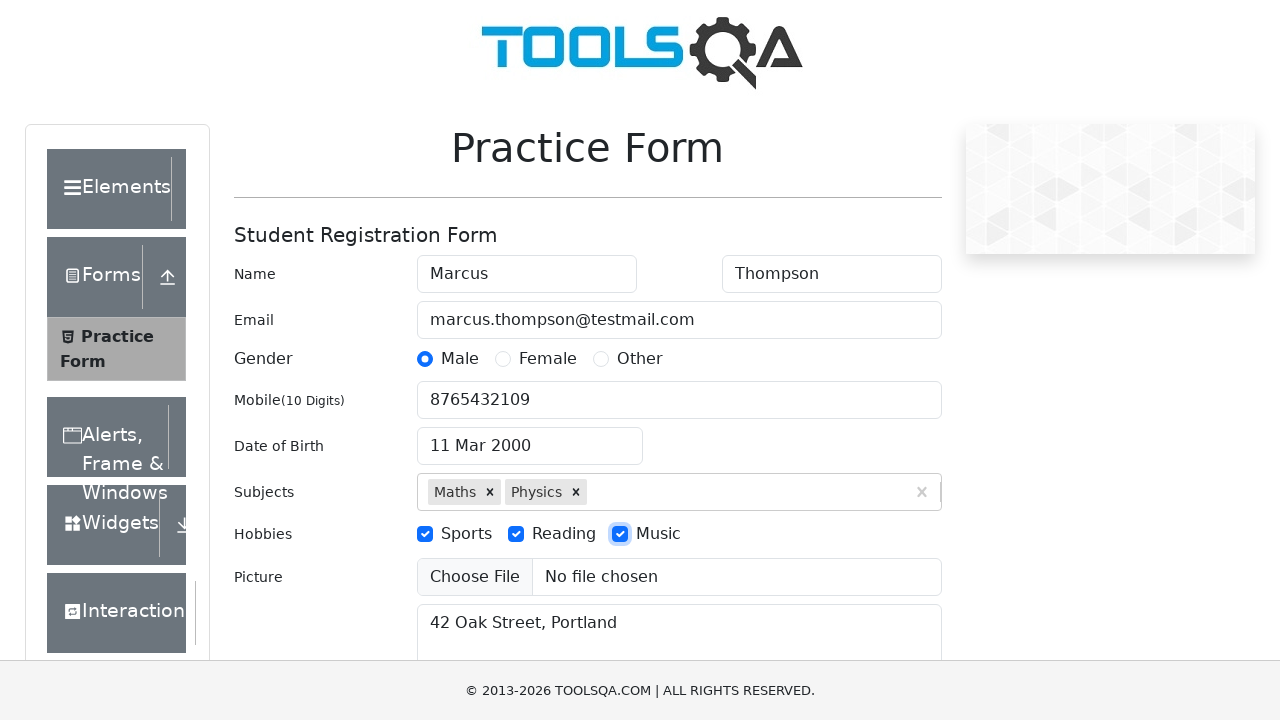

Clicked State dropdown to open at (527, 437) on #state
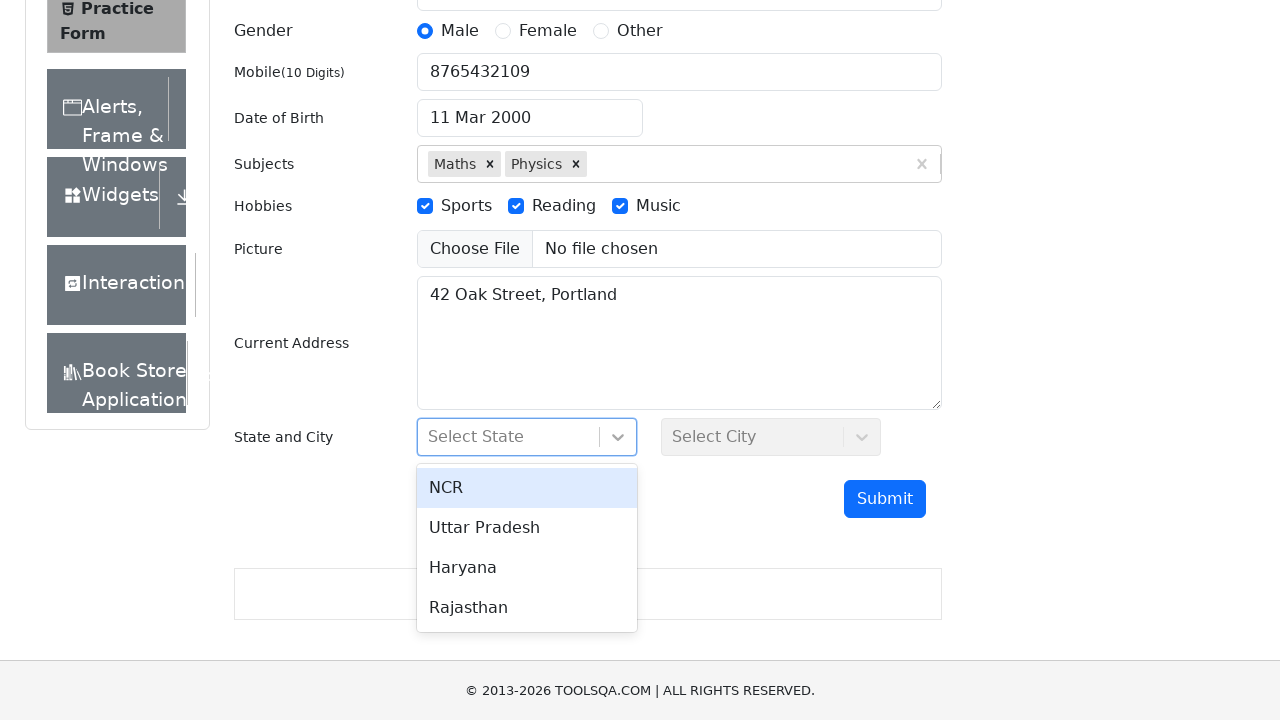

Selected state from dropdown at (527, 488) on #react-select-3-option-0
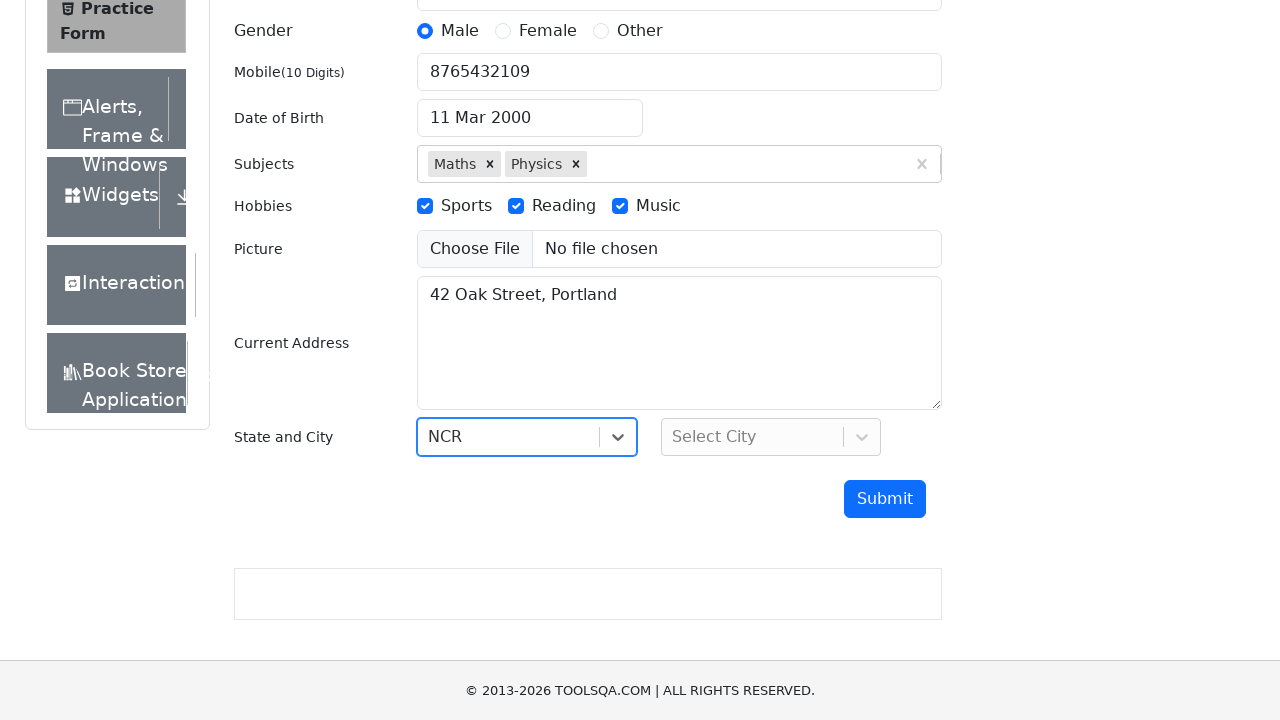

Clicked City dropdown to open at (771, 437) on #city
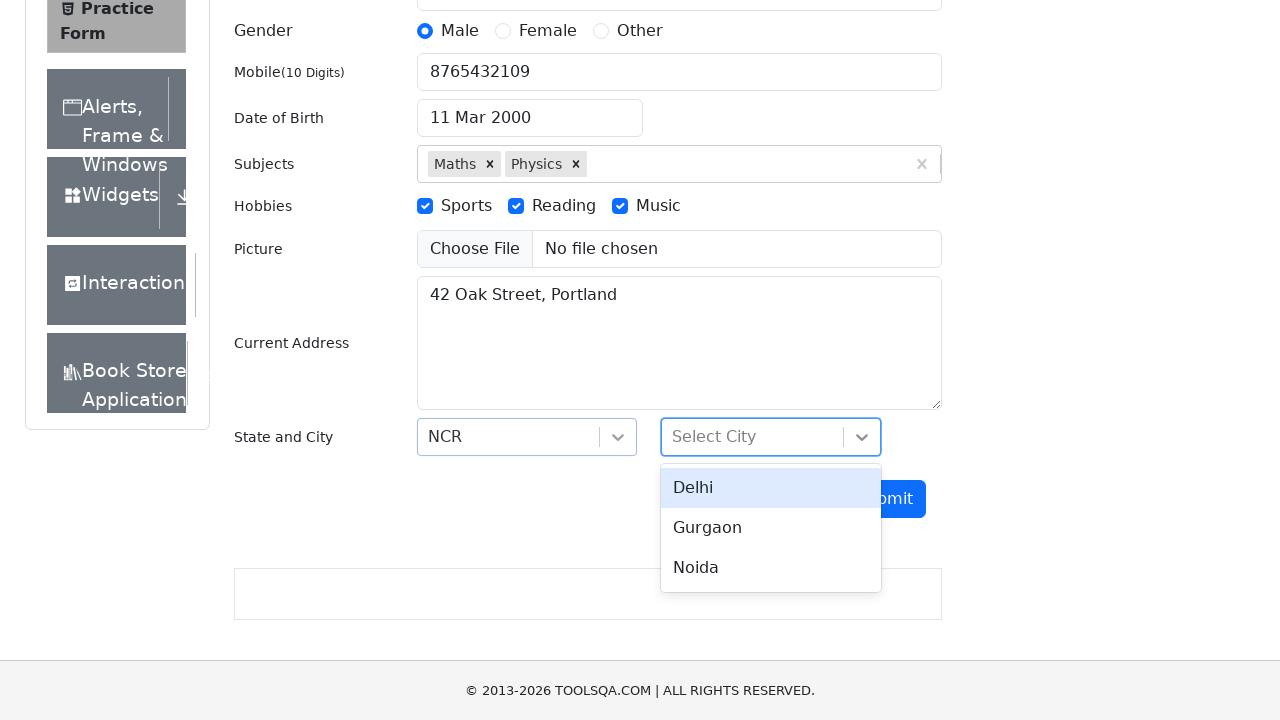

Selected city from dropdown at (771, 488) on #react-select-4-option-0
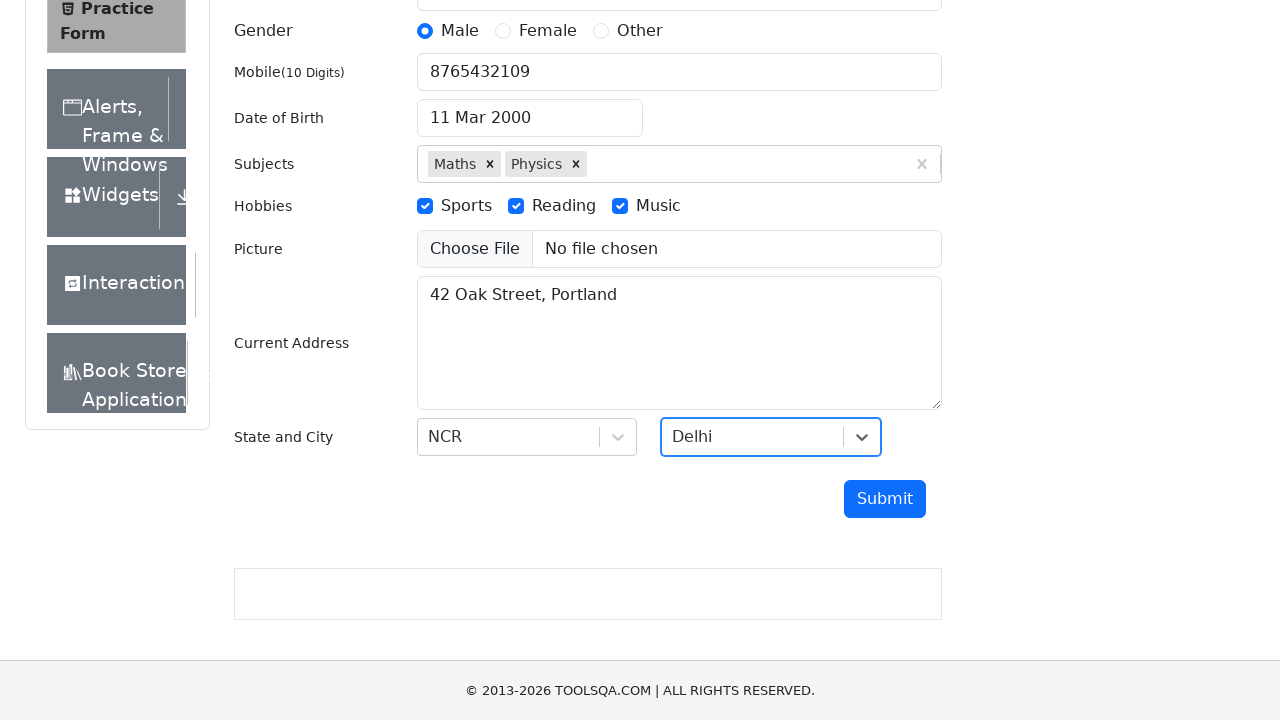

Clicked Submit button to submit the practice form at (885, 499) on button#submit
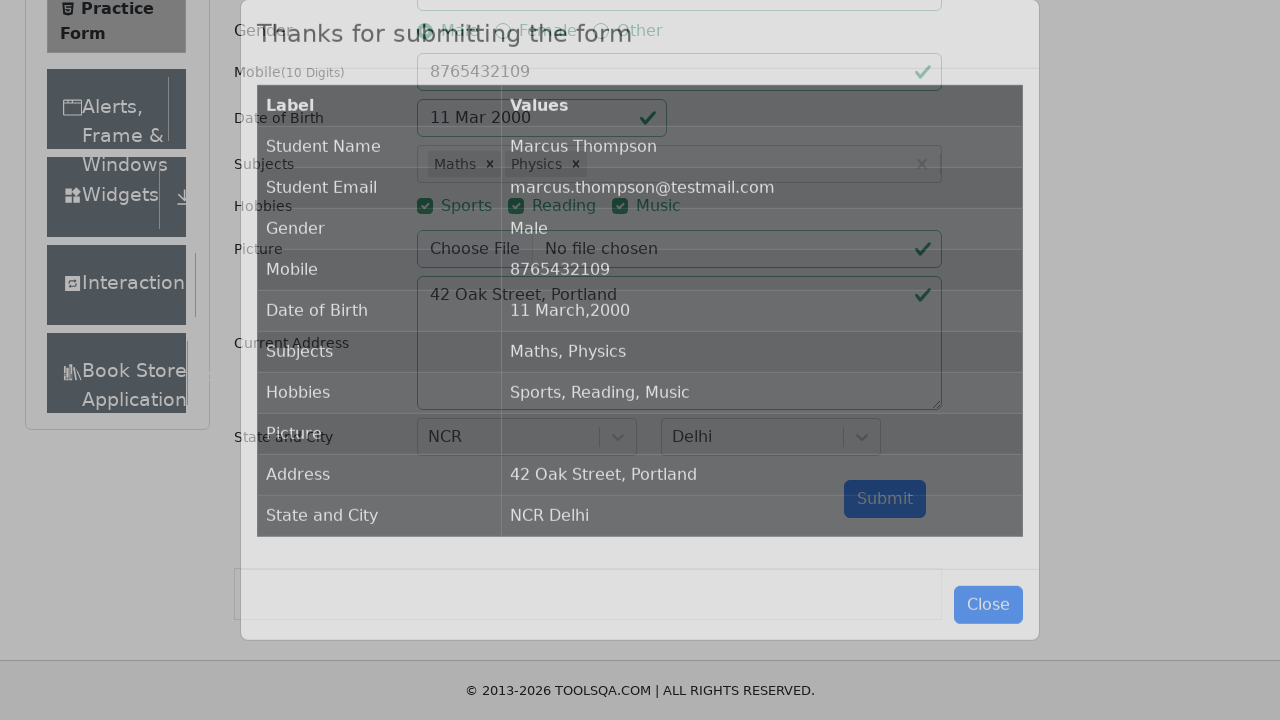

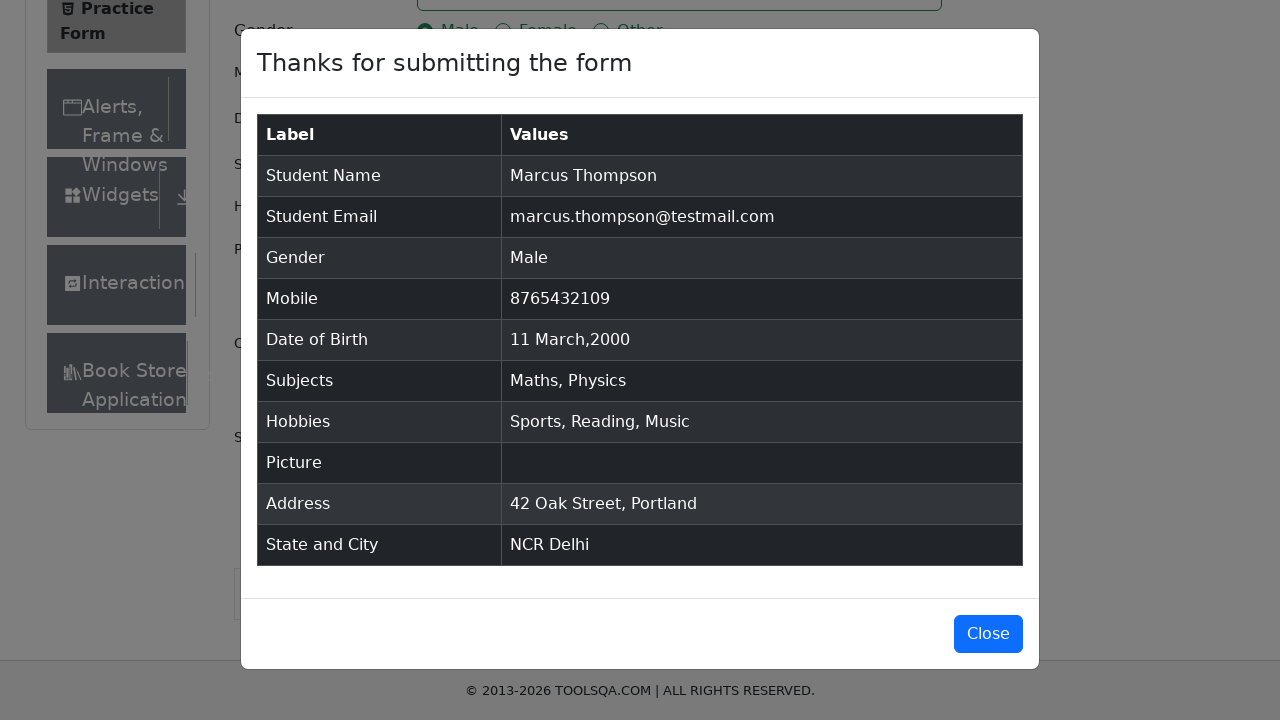